Navigates to rediff.com and maximizes the browser window, then waits briefly to verify the page loads

Starting URL: http://www.rediff.com

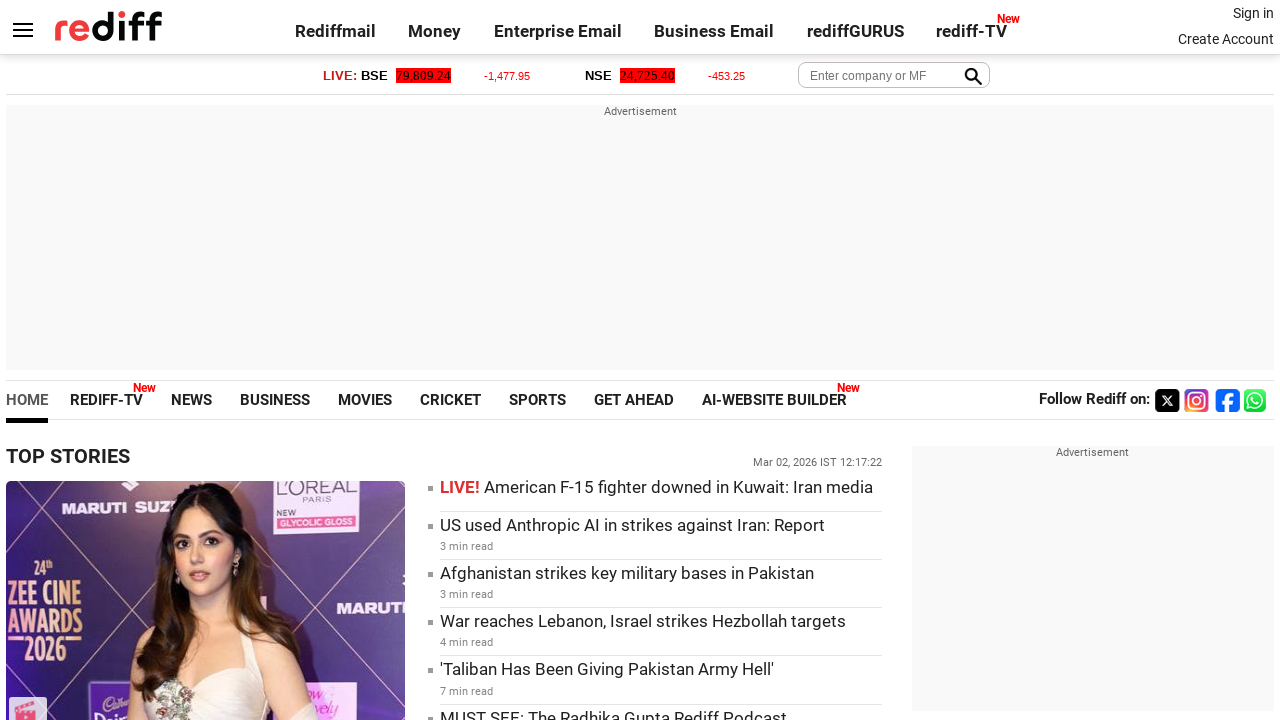

Set viewport size to 1920x1080 to maximize browser window
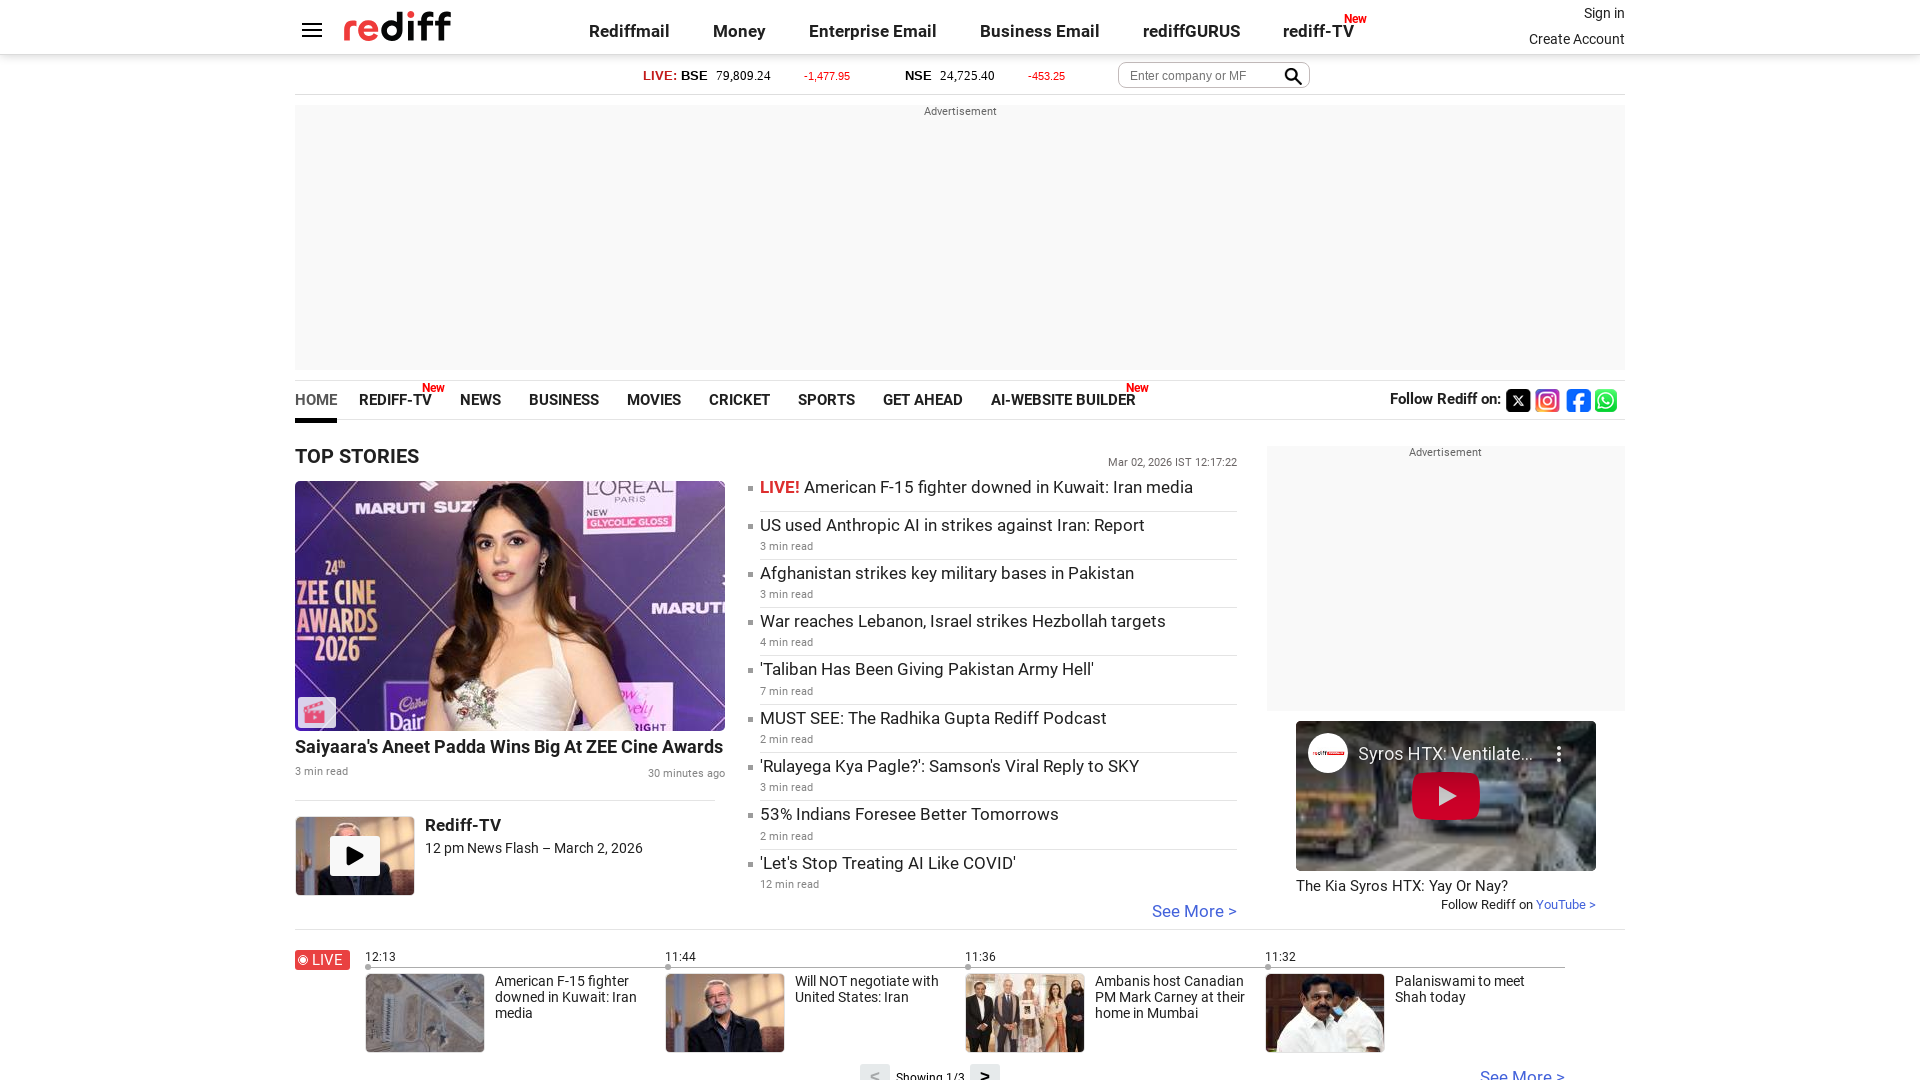

Page fully loaded (domcontentloaded state reached)
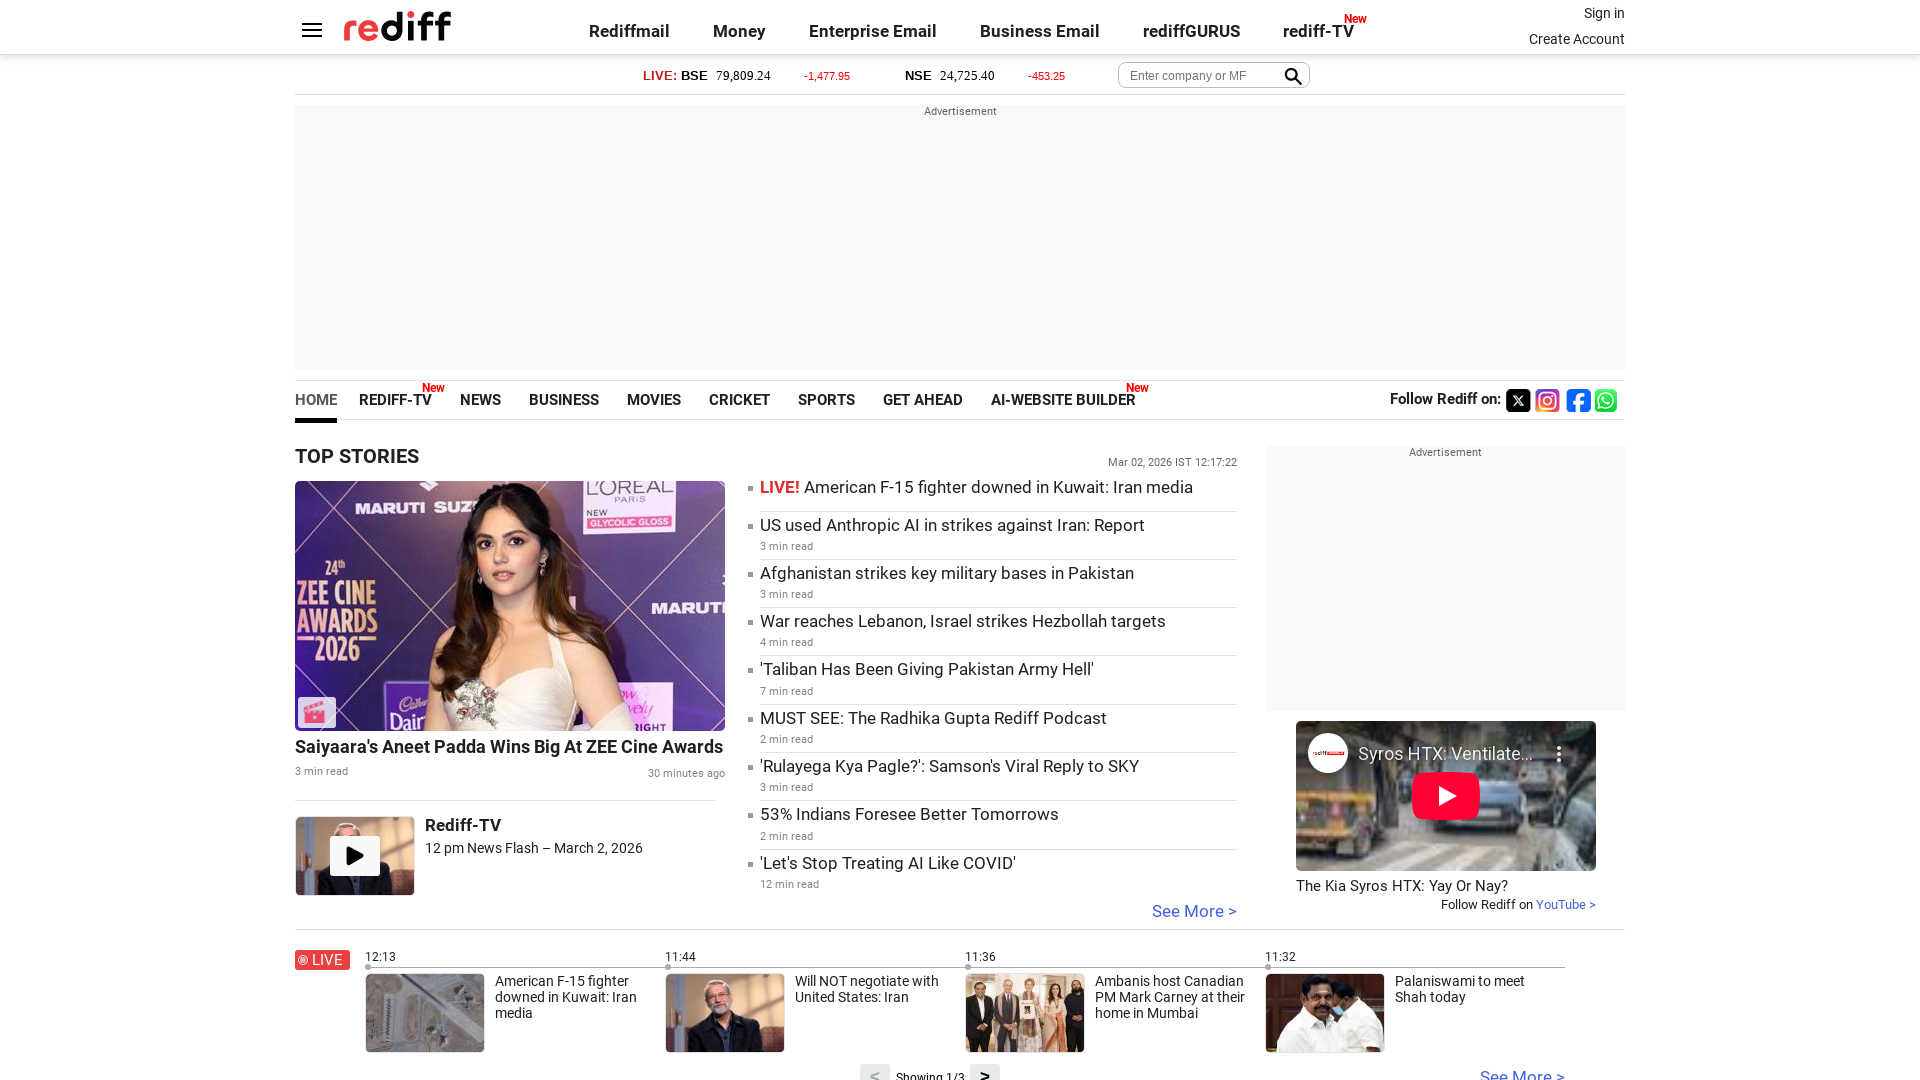

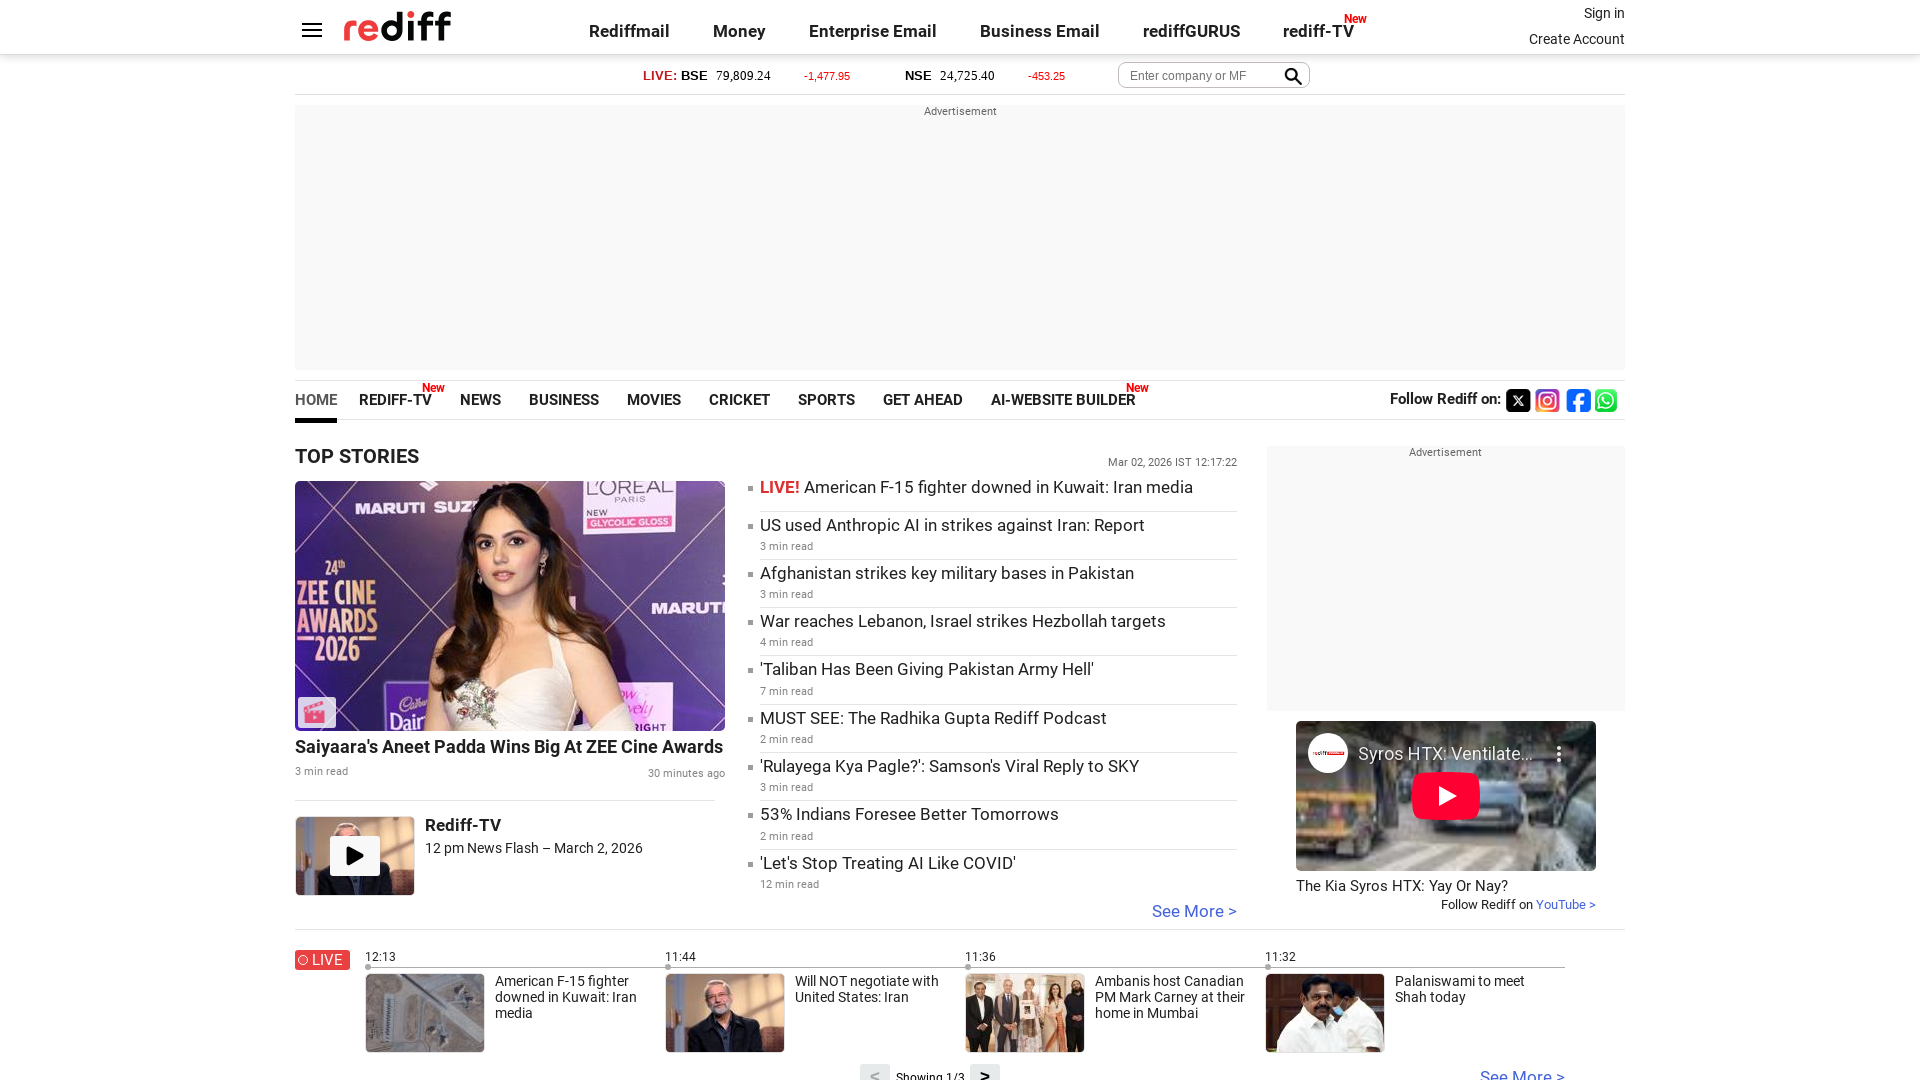